Tests dynamic controls functionality by toggling a text input field from disabled to enabled state, then typing text into it

Starting URL: https://training-support.net/webelements/dynamic-controls

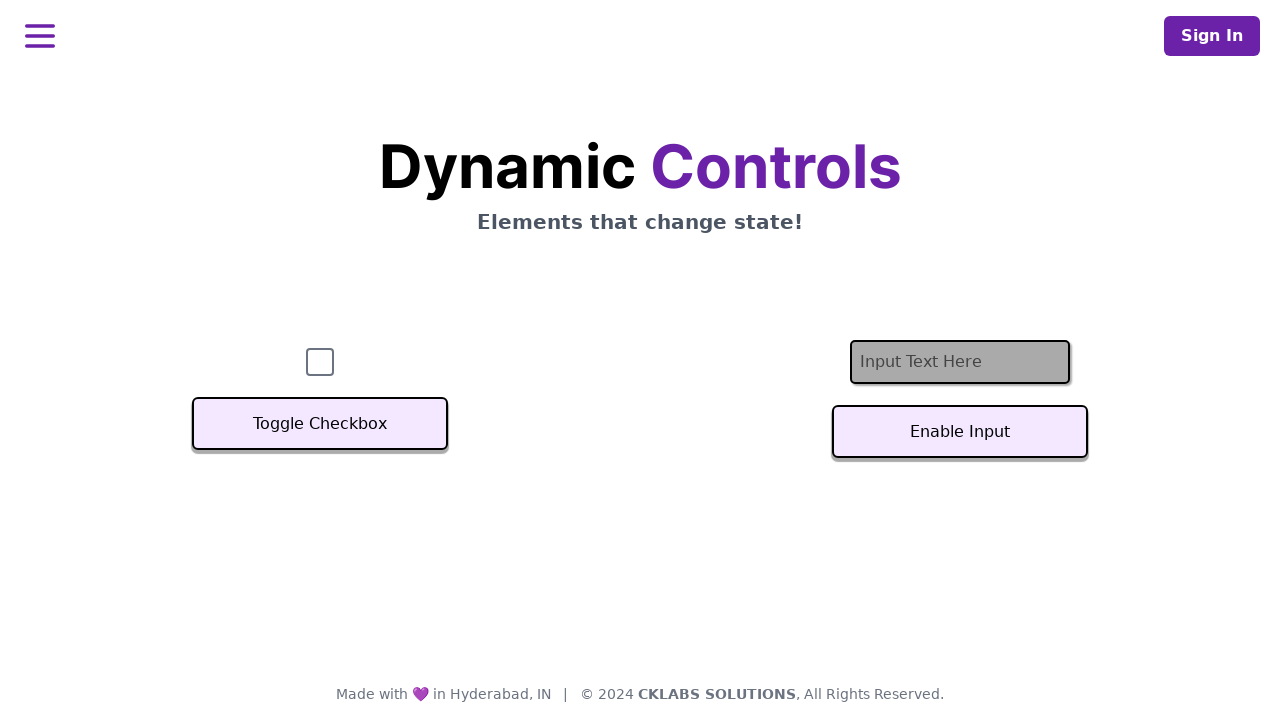

Located the text input field element
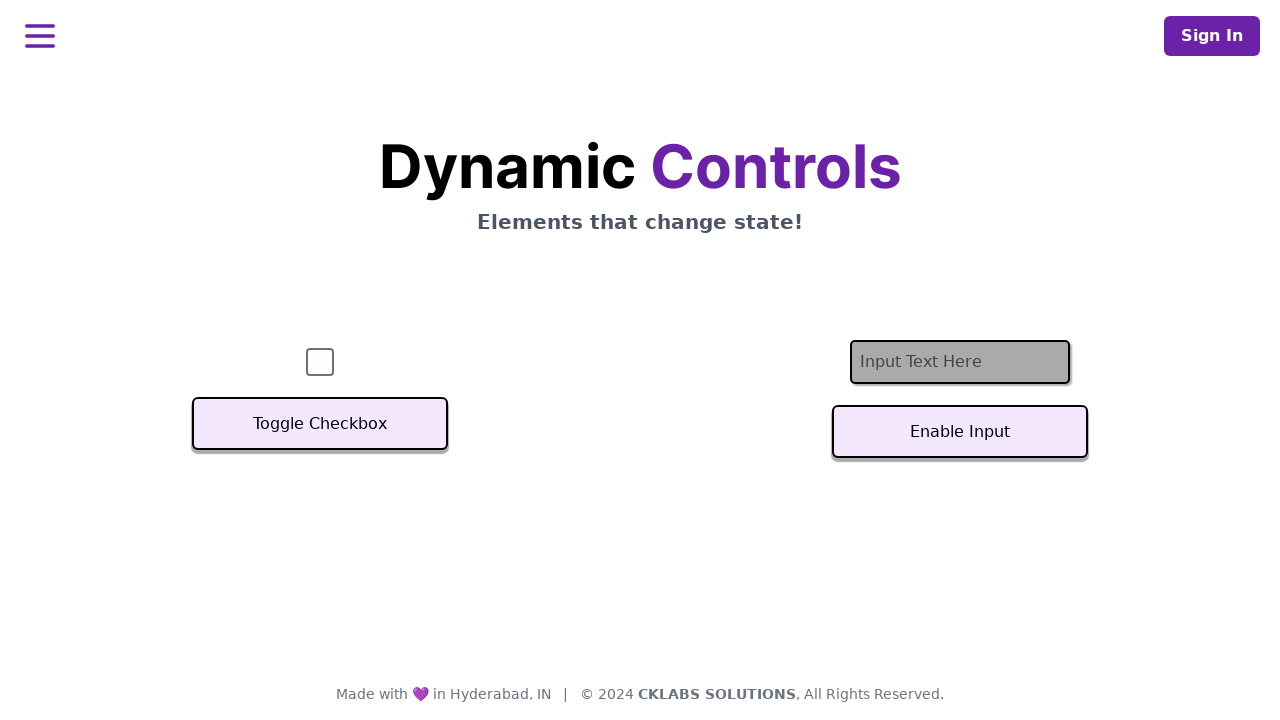

Clicked the toggle button to enable the text field at (960, 432) on #textInputButton
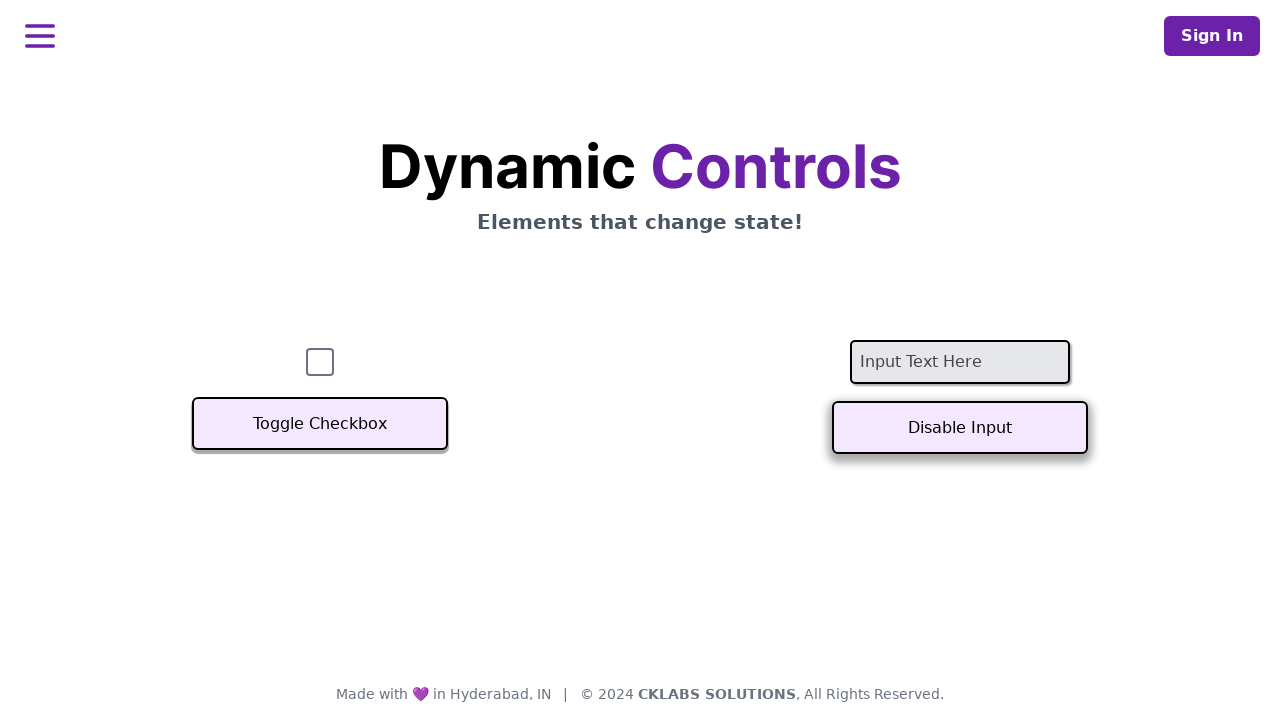

Text field became visible
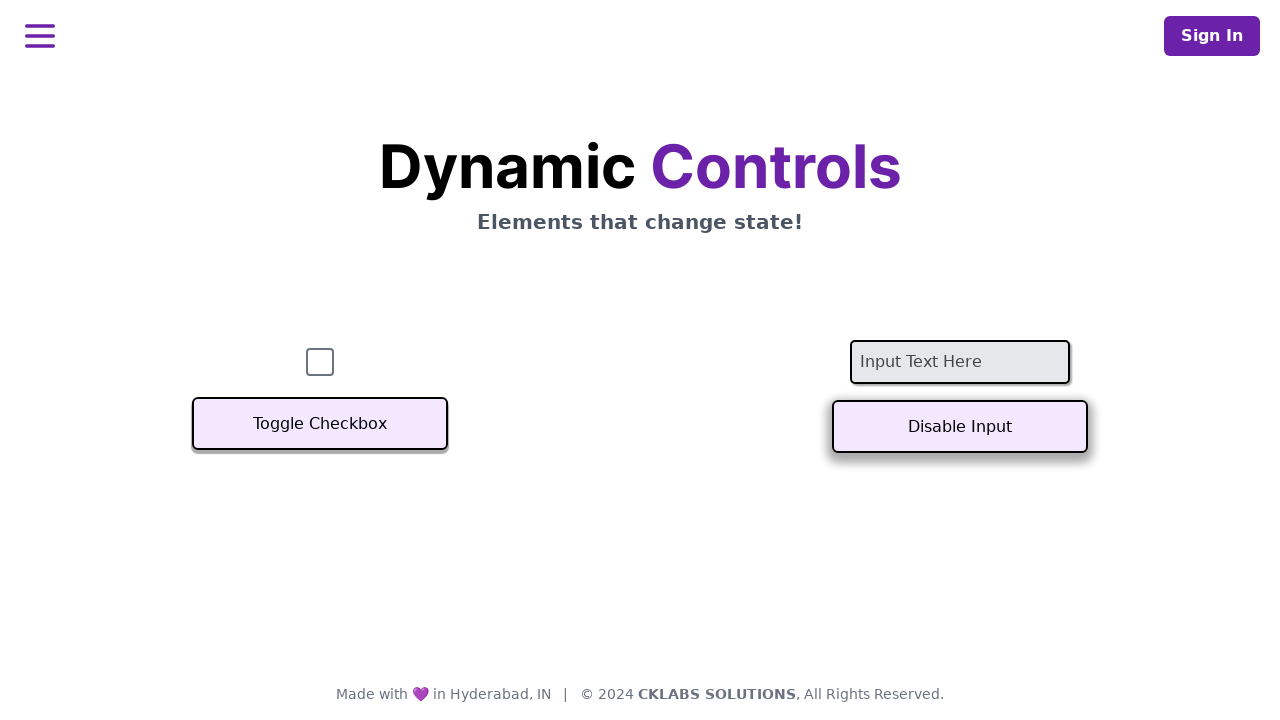

Text field transitioned from disabled to enabled state
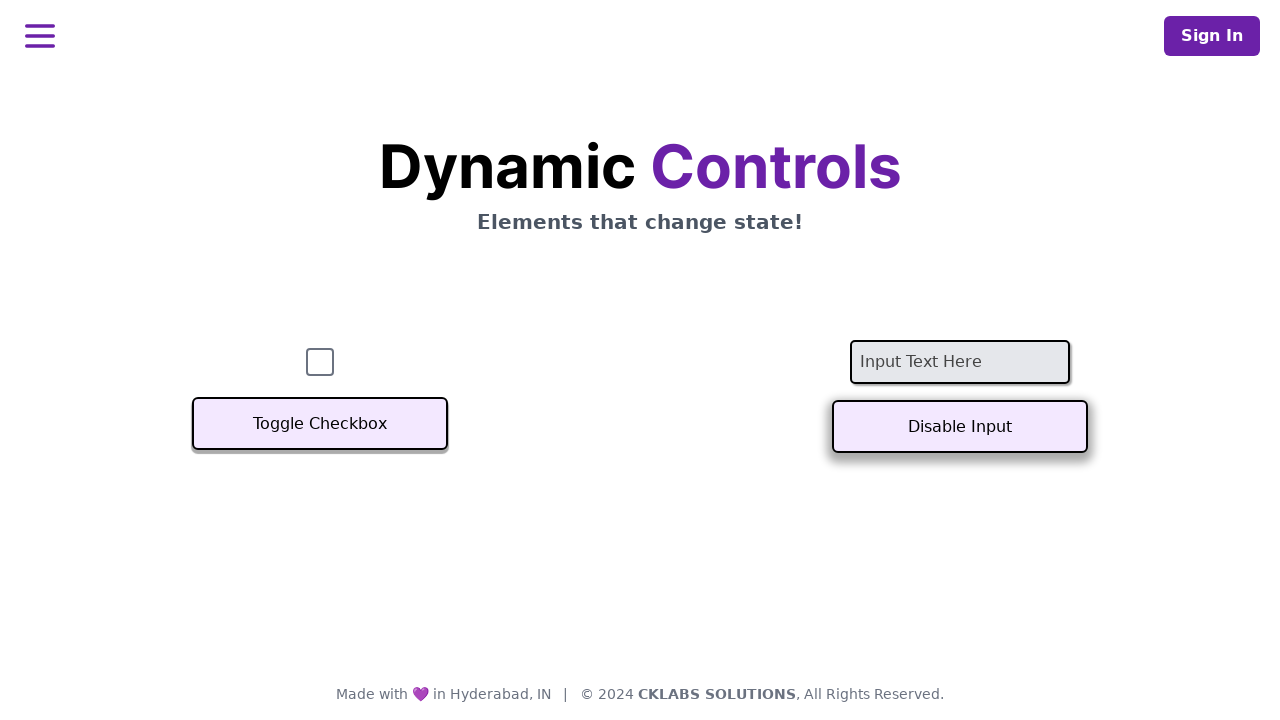

Typed 'Example text' into the now-enabled text field on #textInput
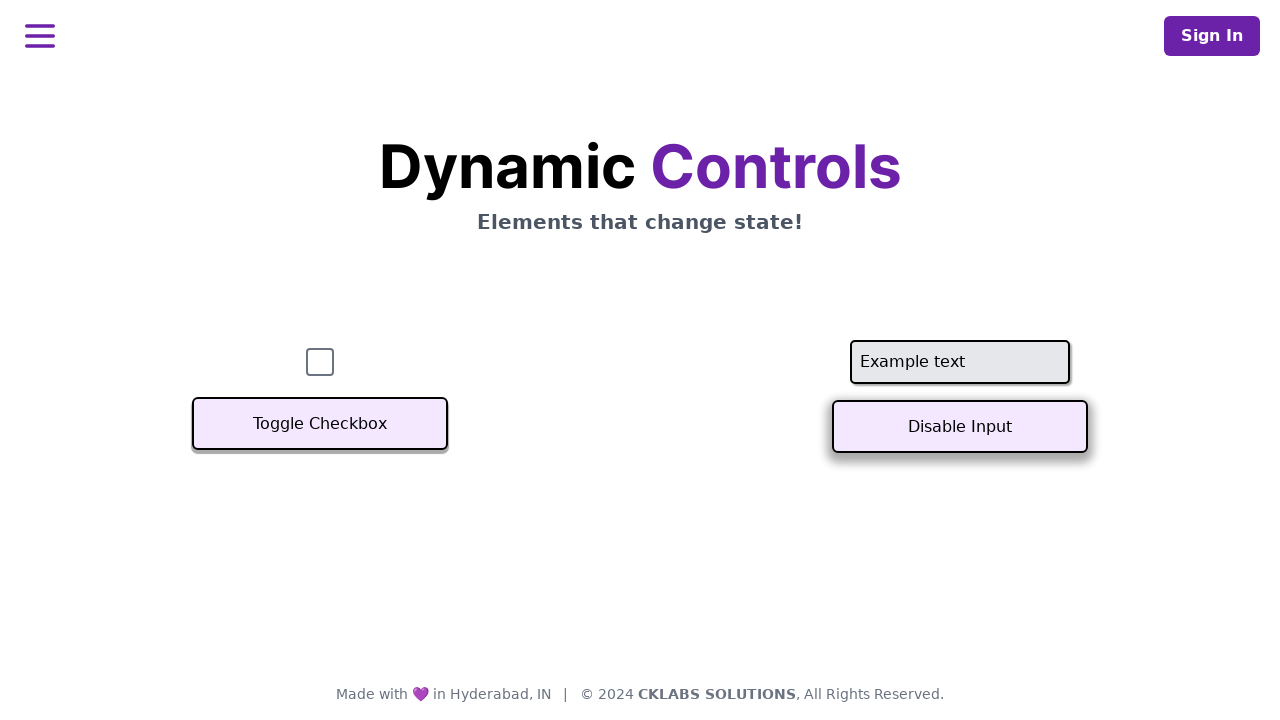

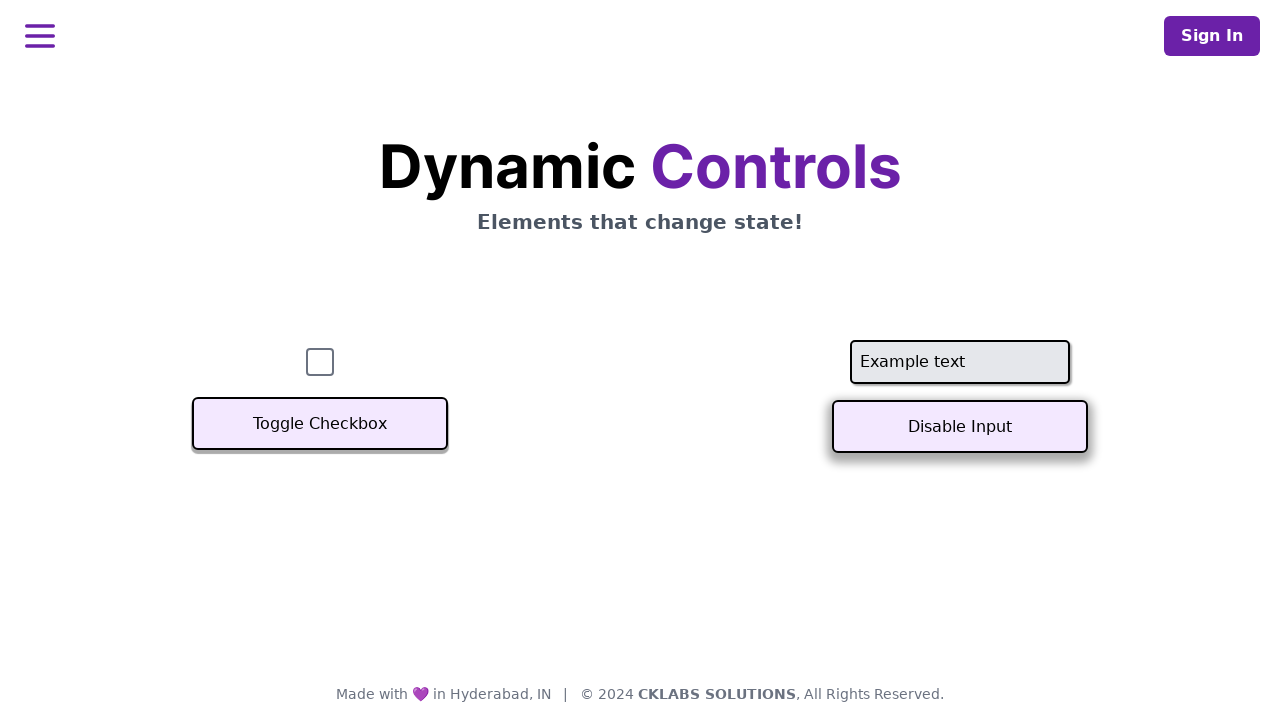